Tests dropdown select functionality by iterating through all available options and selecting each one by its value attribute

Starting URL: https://the-internet.herokuapp.com/dropdown

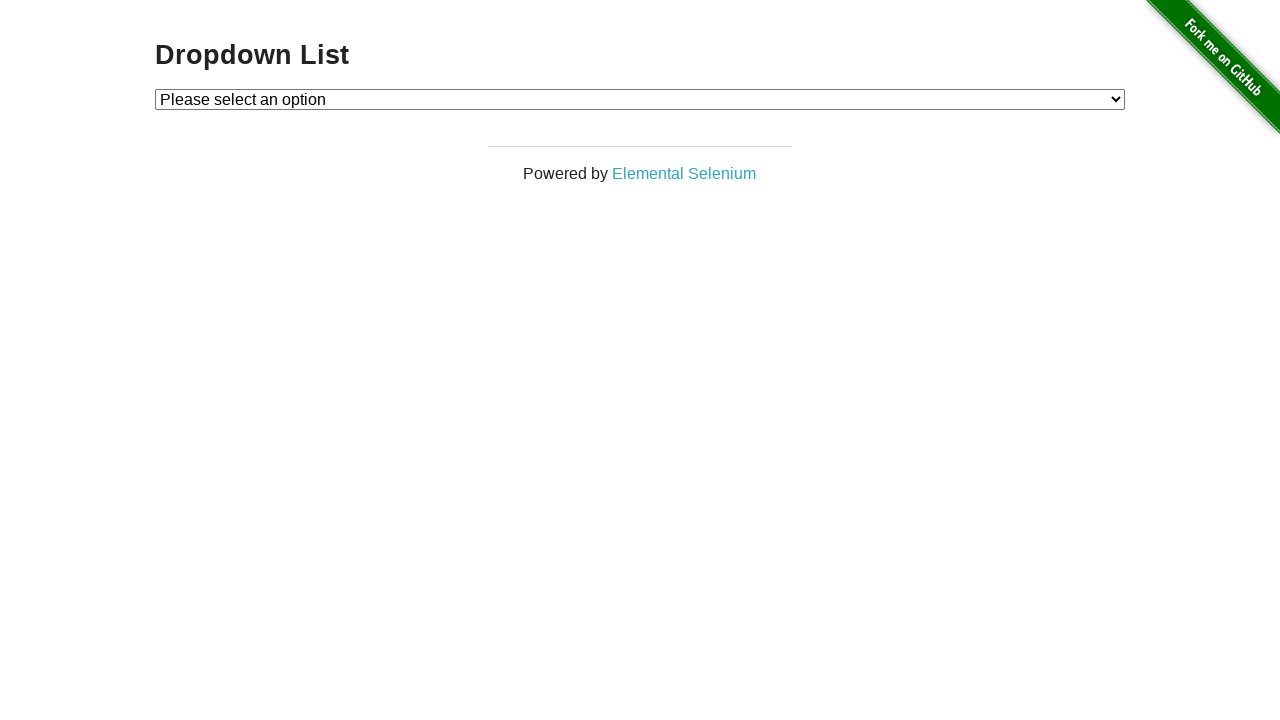

Waited for dropdown element to be visible
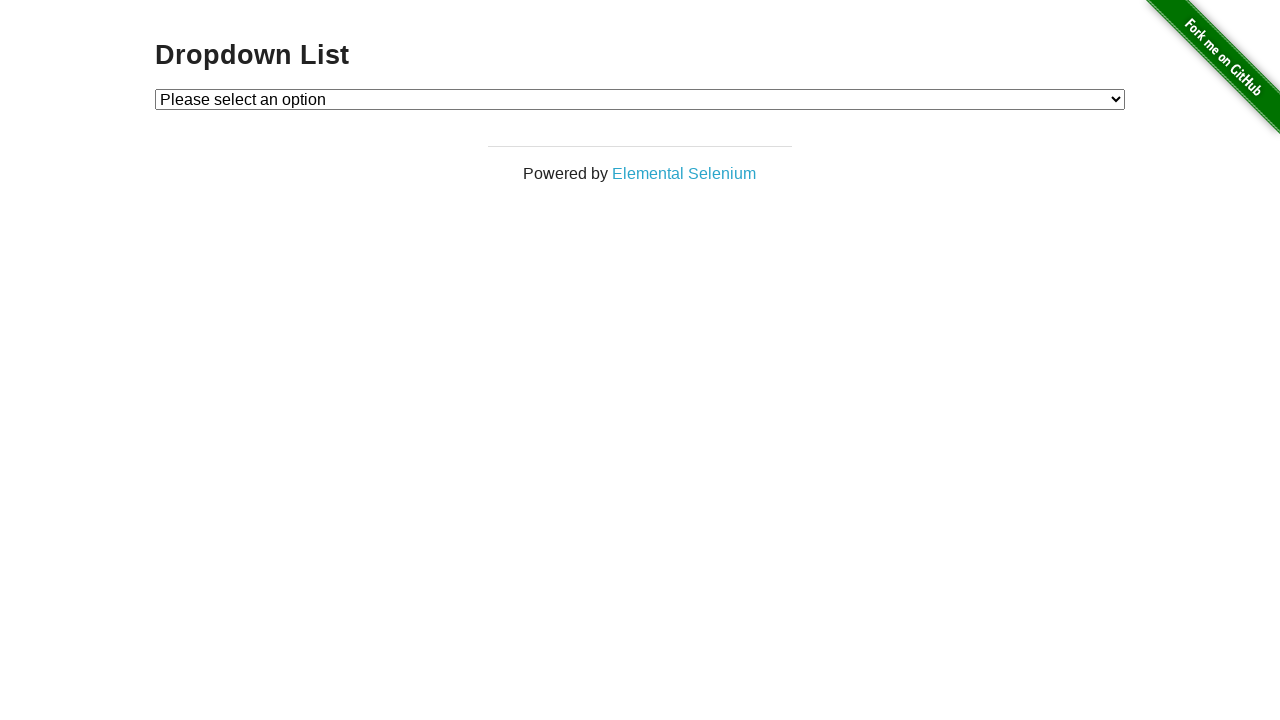

Retrieved all dropdown options
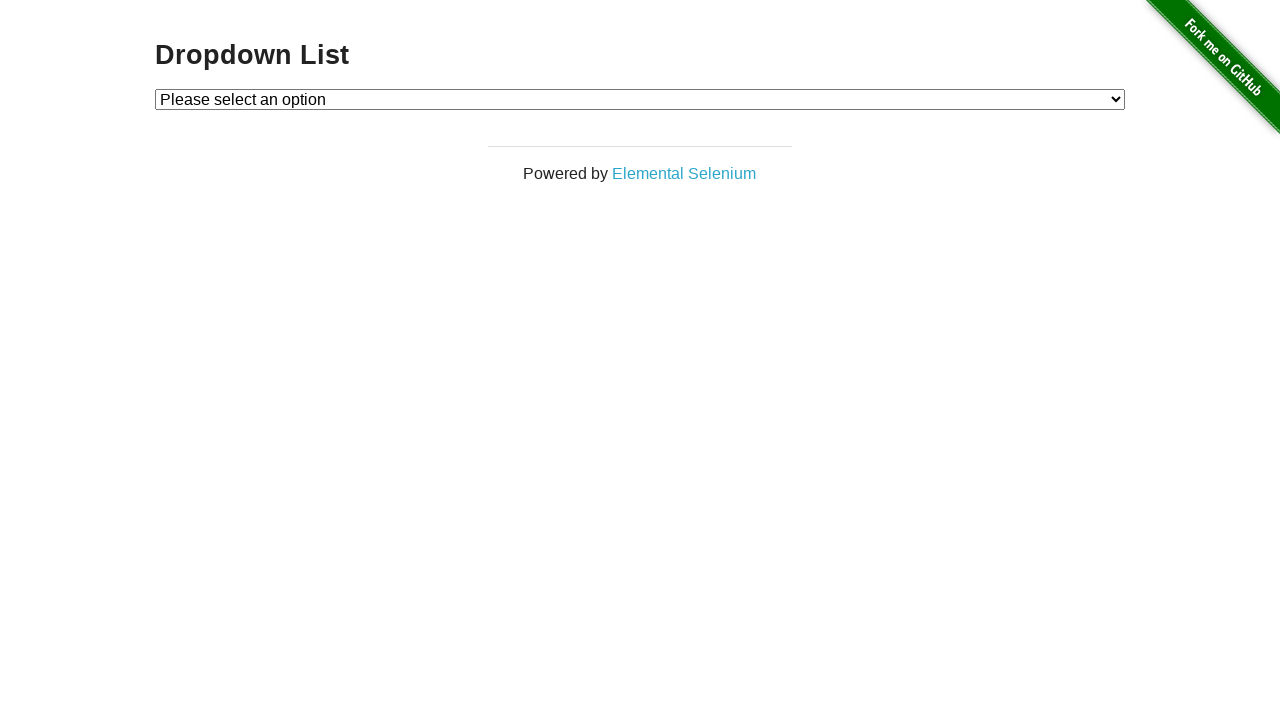

Selected dropdown option with value '1' on #dropdown
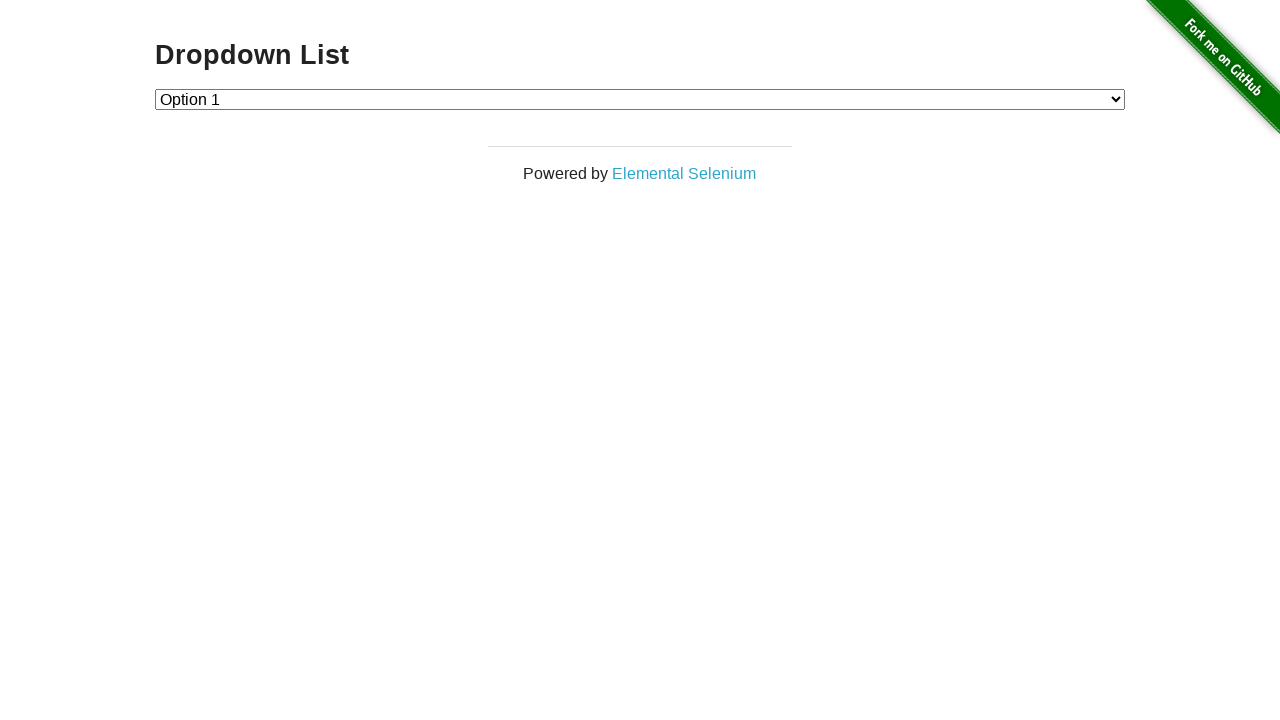

Waited 500ms before selecting next option
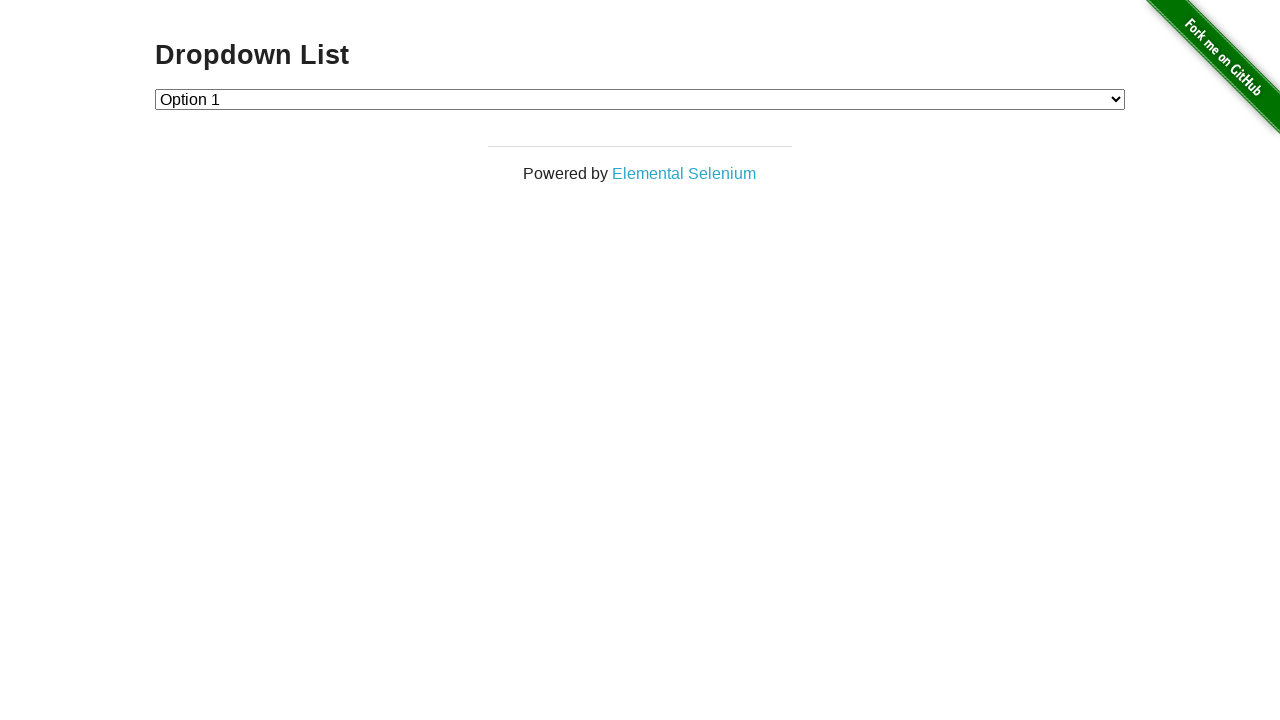

Selected dropdown option with value '2' on #dropdown
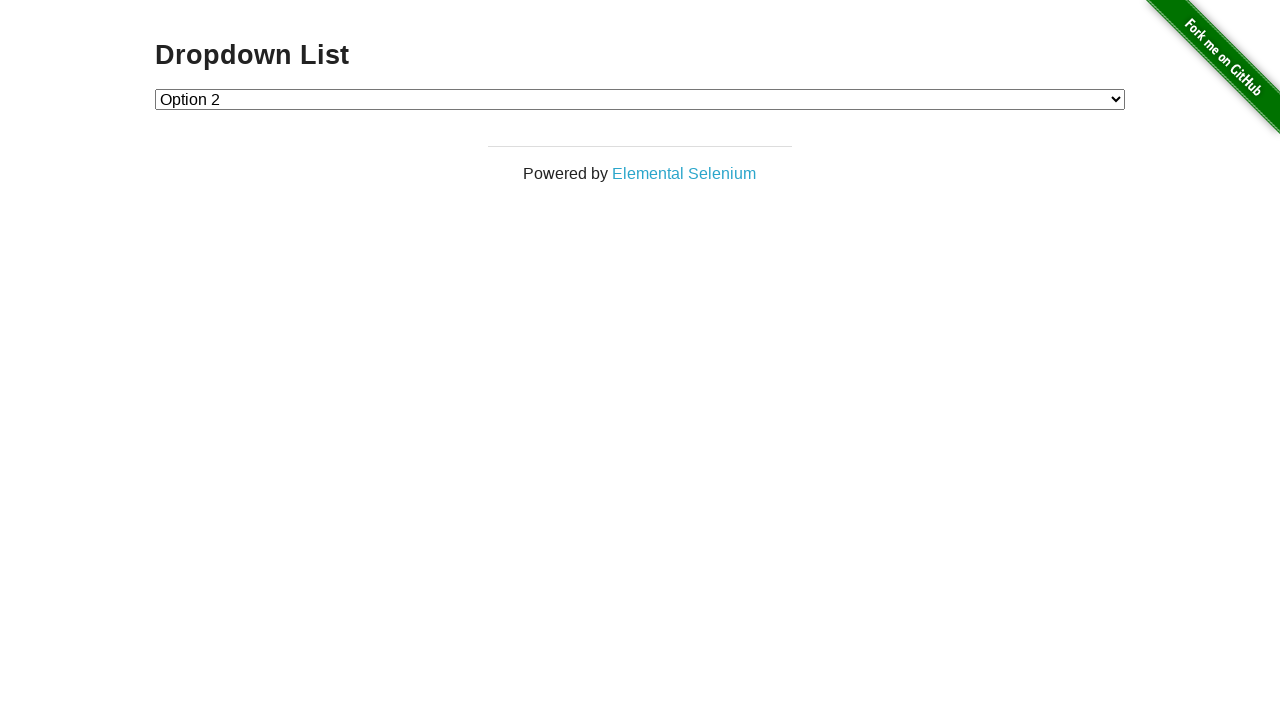

Waited 500ms before selecting next option
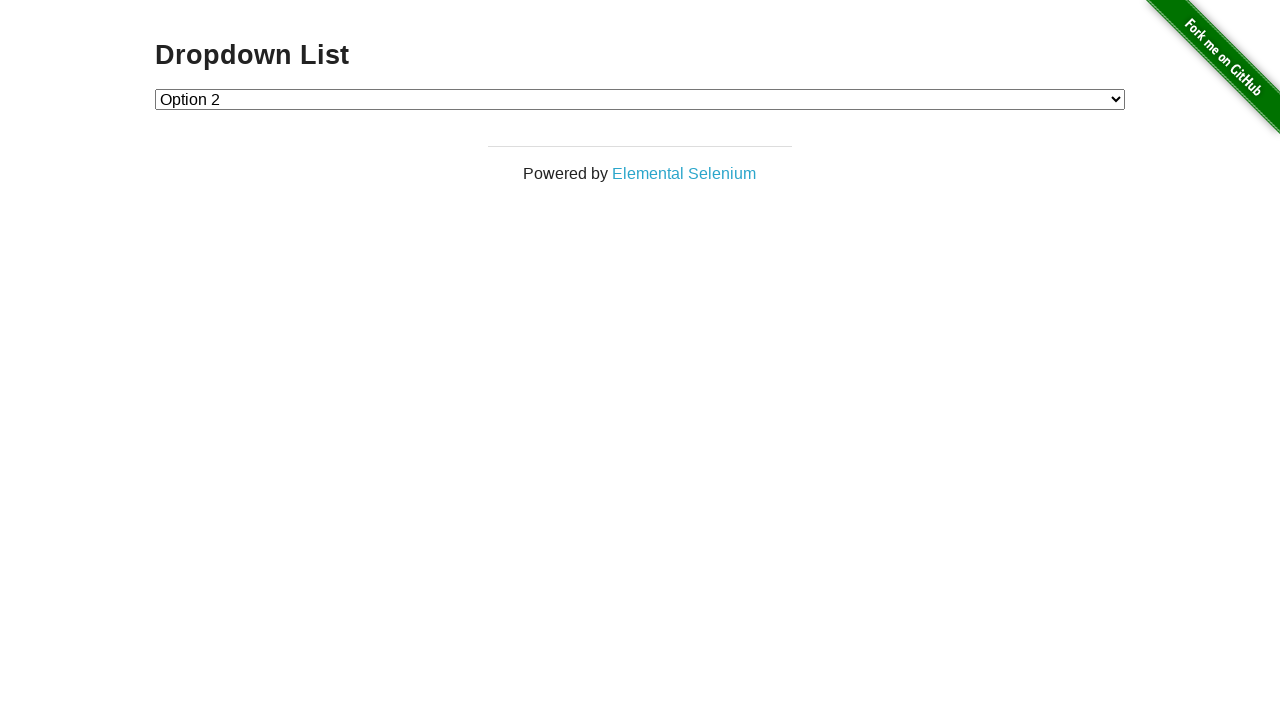

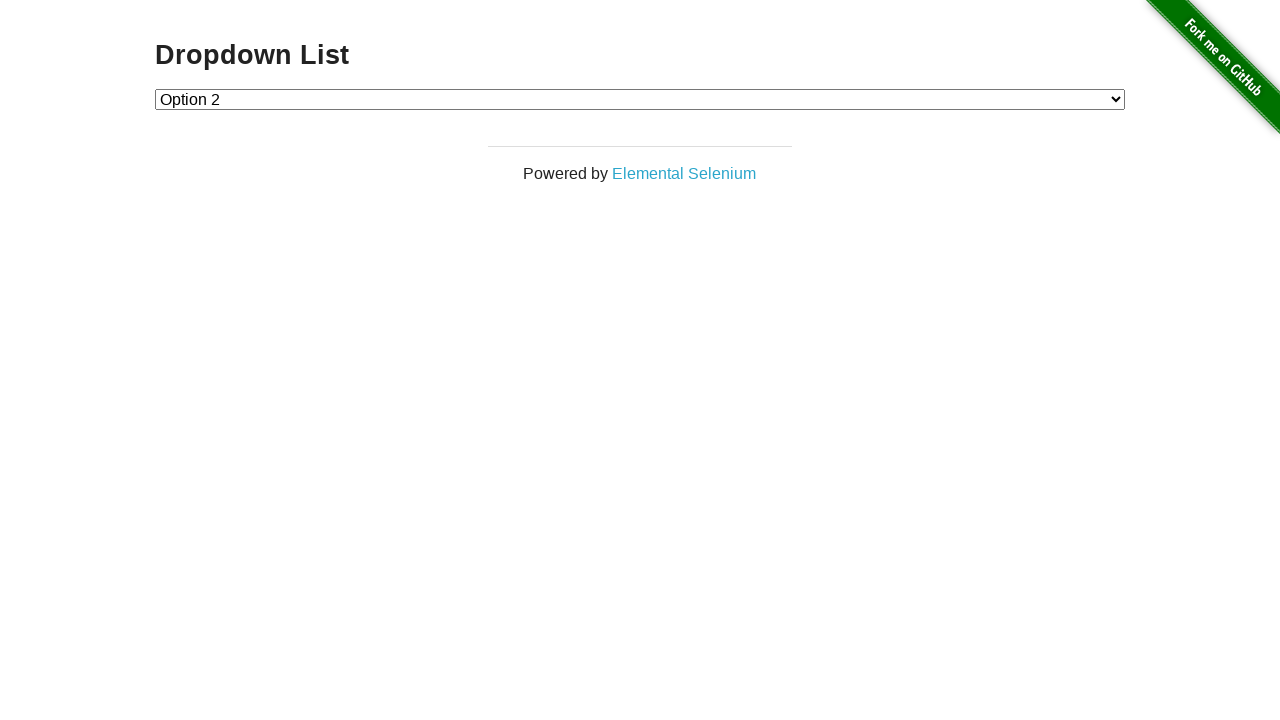